Tests bootstrap modal dialog functionality by clicking a button to open the modal, verifying the modal body content text, and clicking the Save Changes button to close it.

Starting URL: https://www.lambdatest.com/selenium-playground/bootstrap-modal-demo

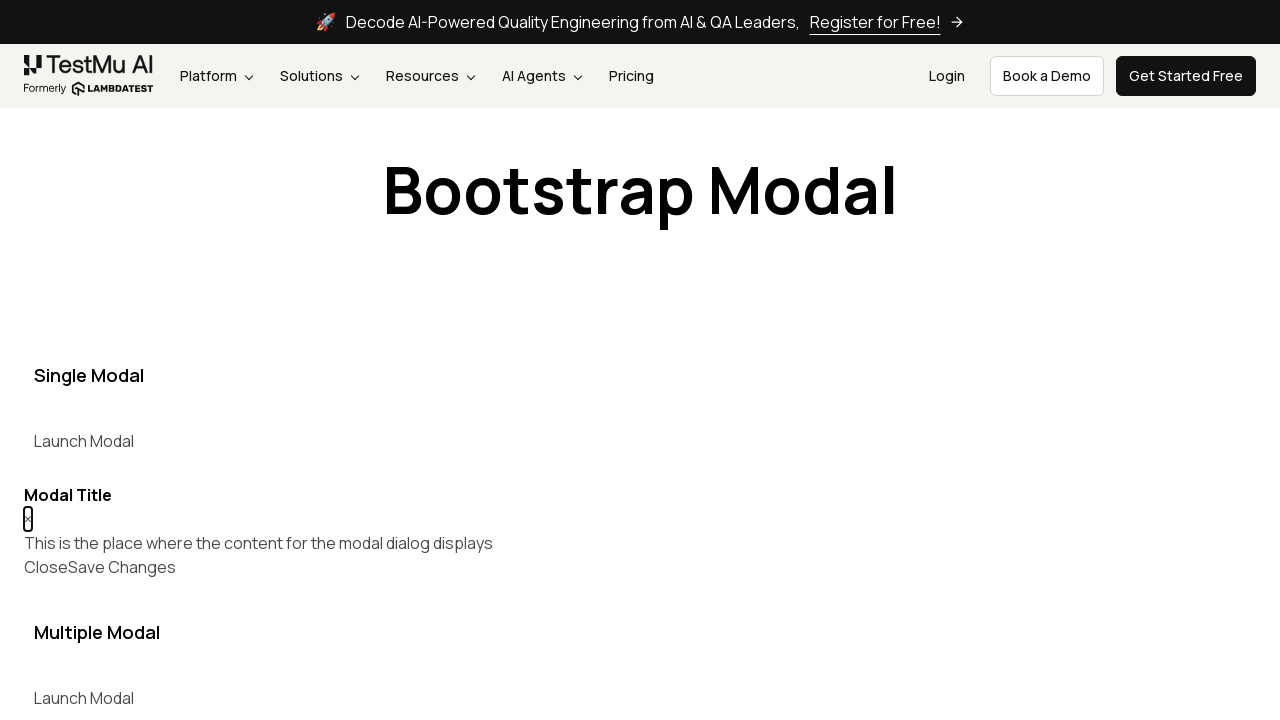

Clicked button to open bootstrap modal dialog at (84, 441) on button[data-target='#myModal']
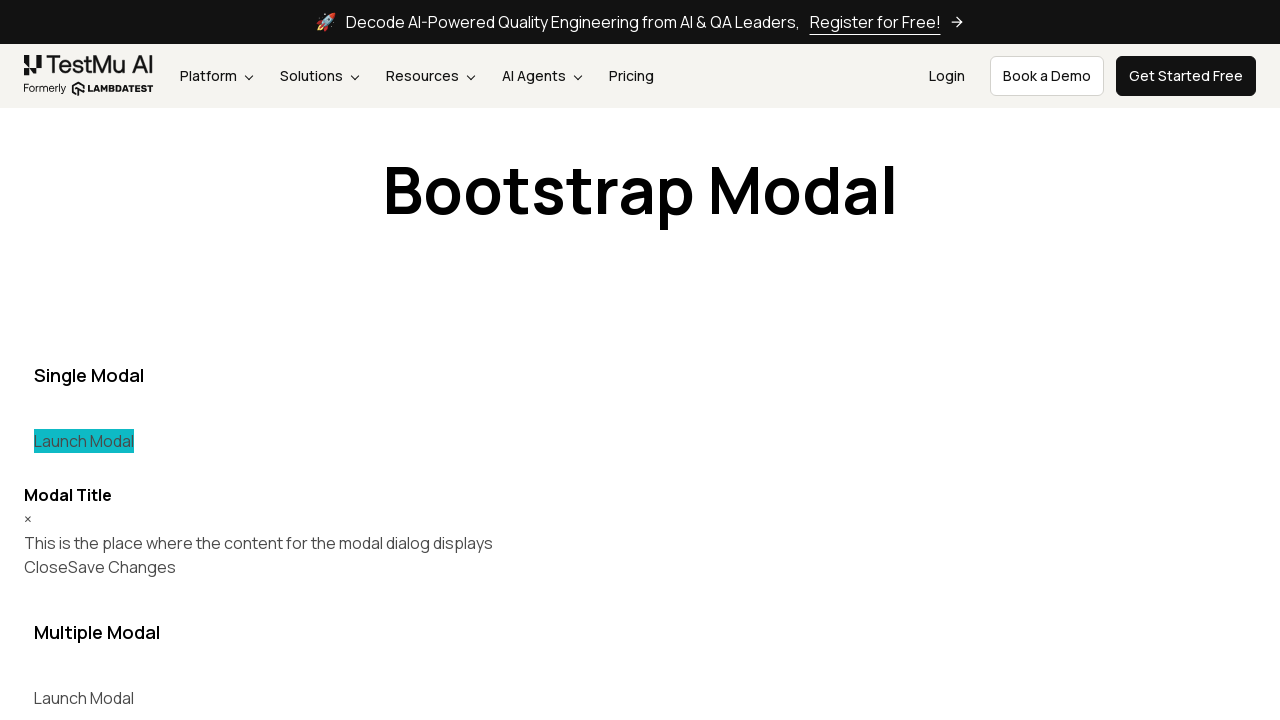

Modal dialog became visible
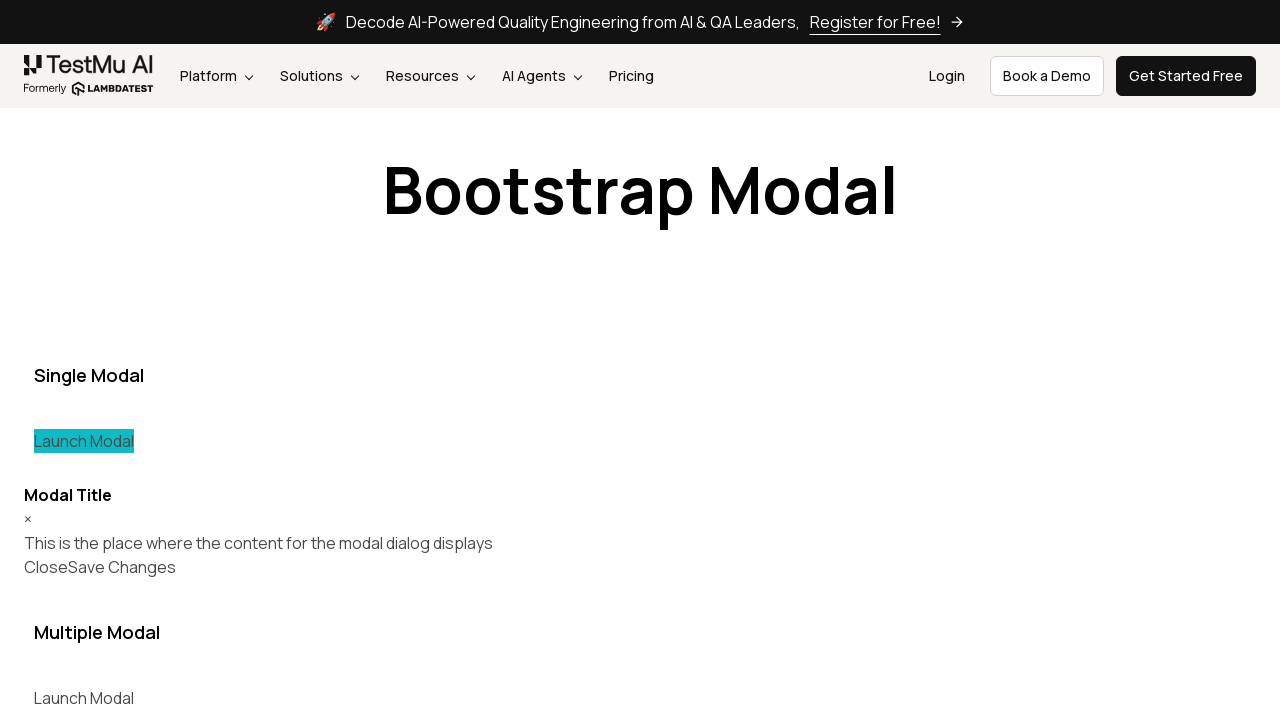

Located modal body element
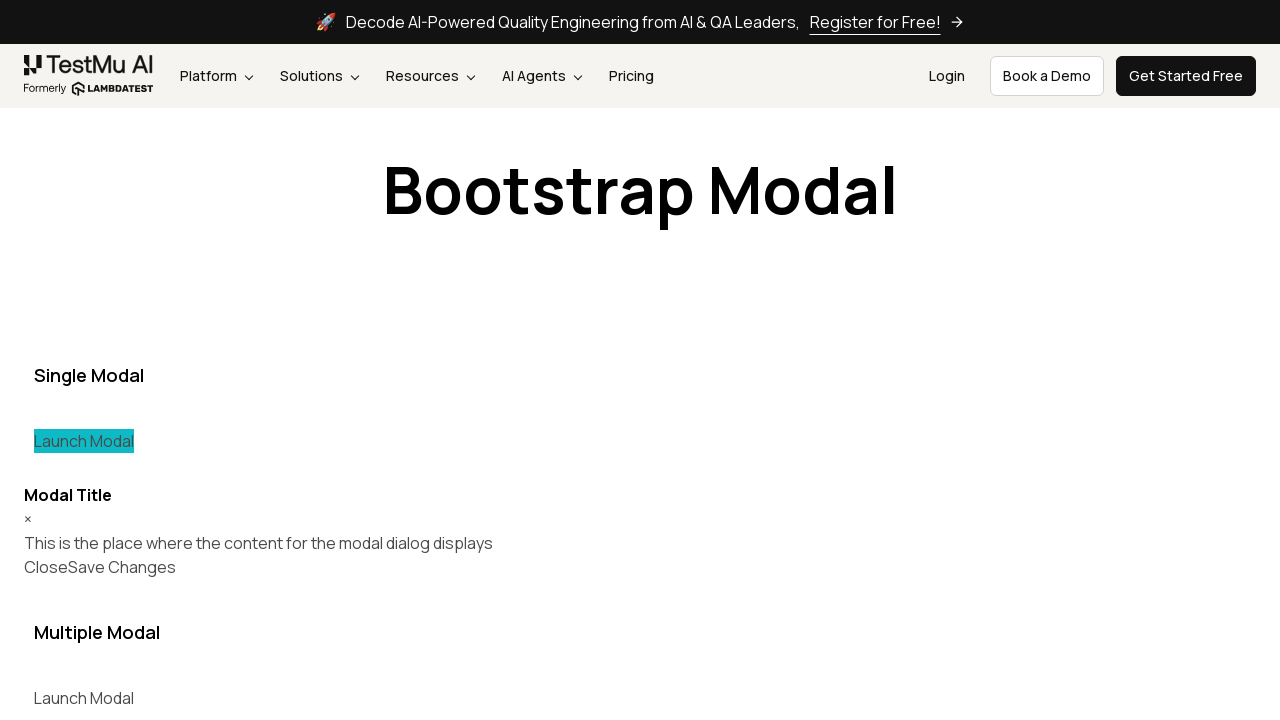

Verified modal body content text matches expected value
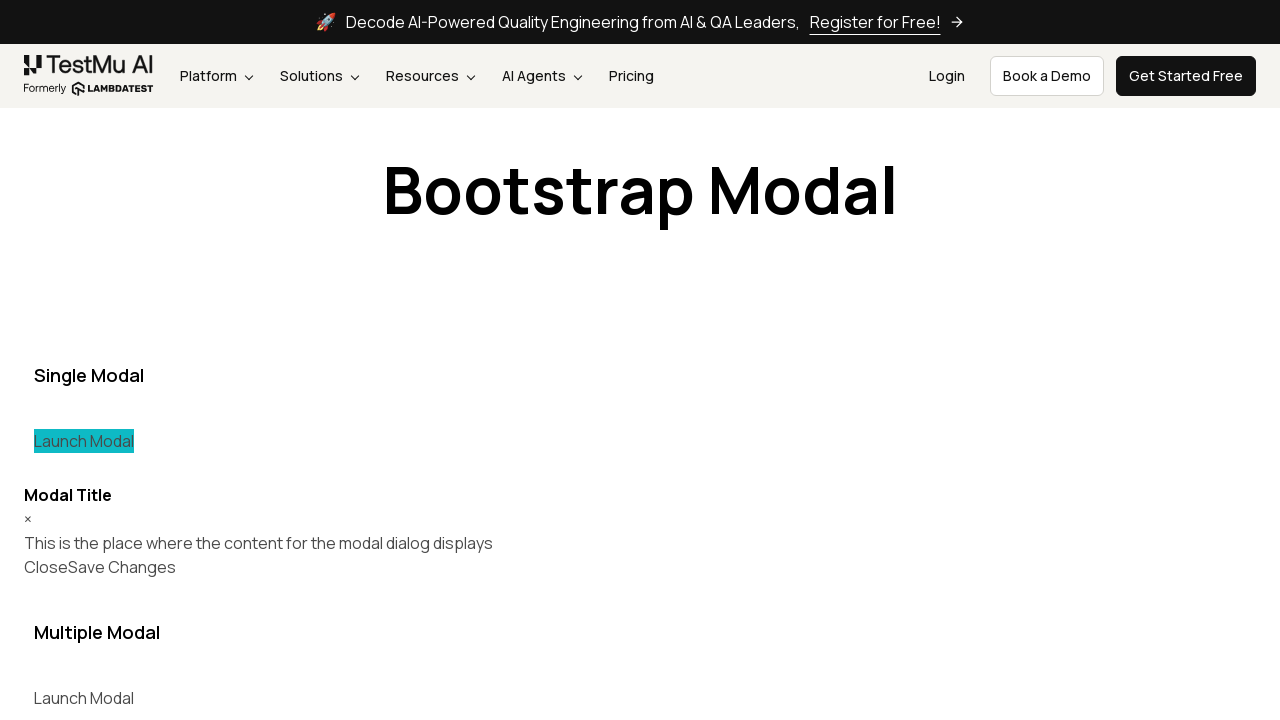

Clicked Save Changes button to close modal at (122, 567) on #myModal button:has-text('Save Changes')
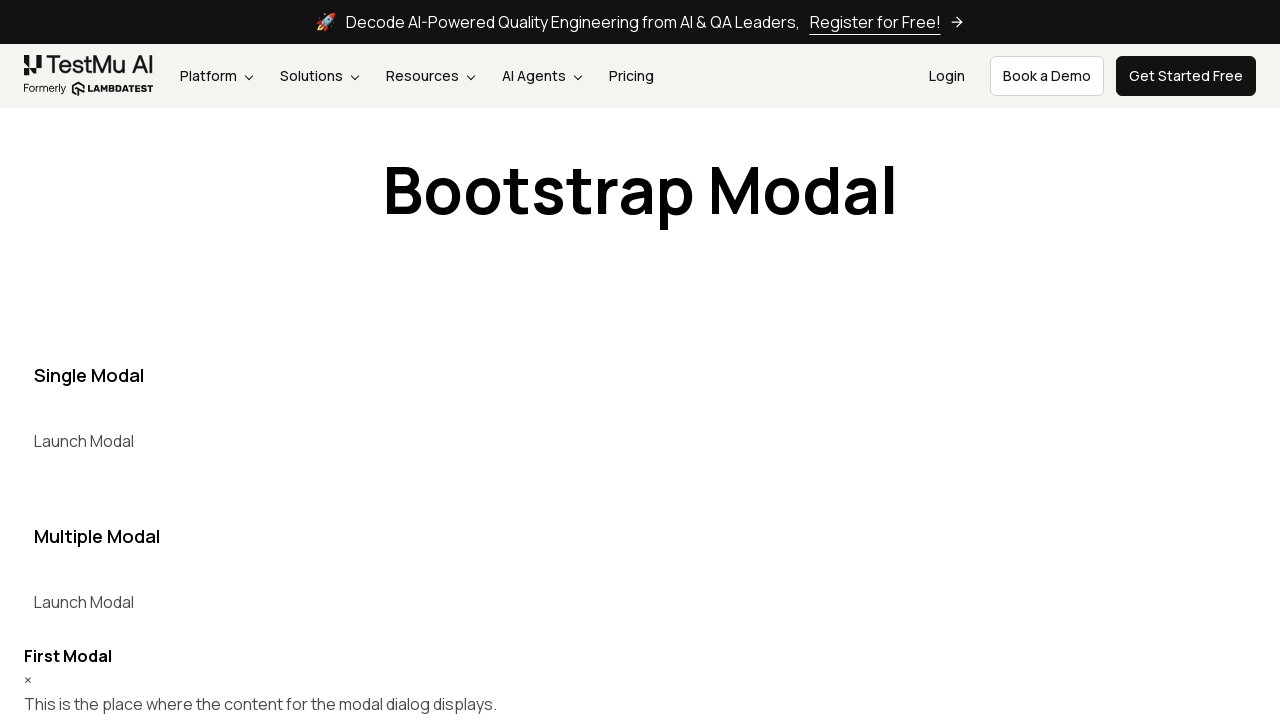

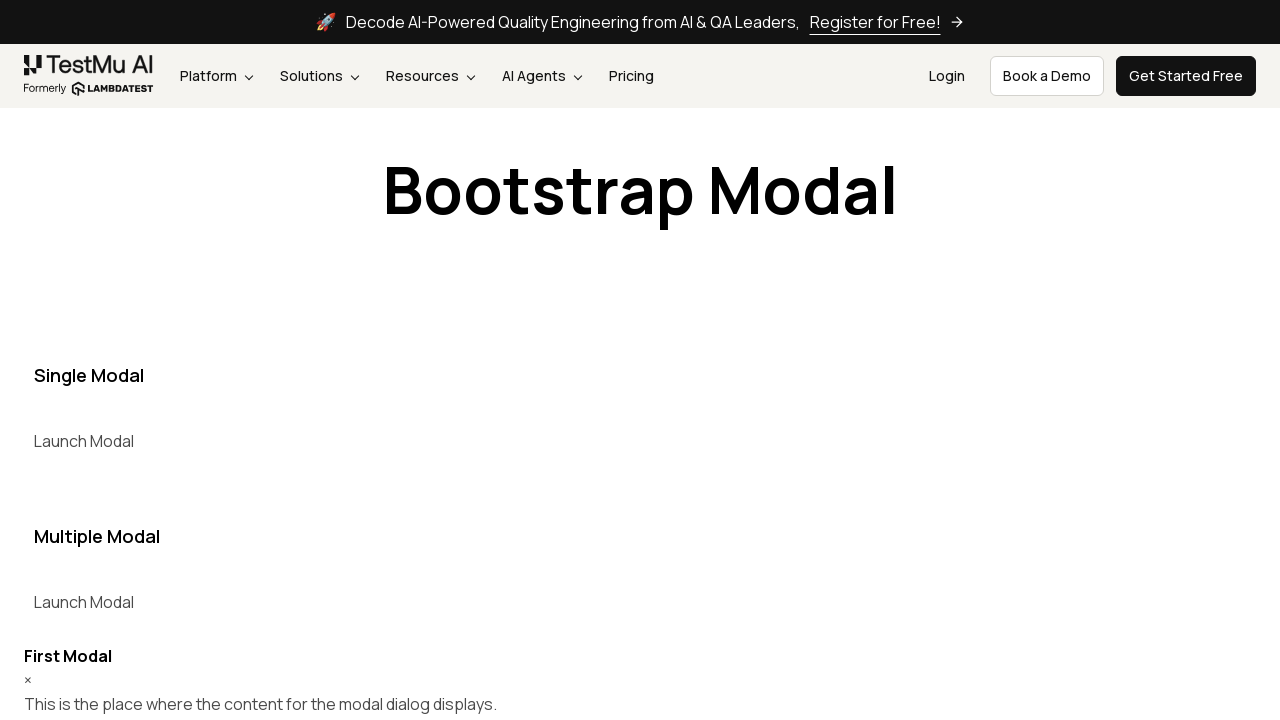